Tests entering a name, triggering a confirmation dialog, and accepting it

Starting URL: https://rahulshettyacademy.com/AutomationPractice/

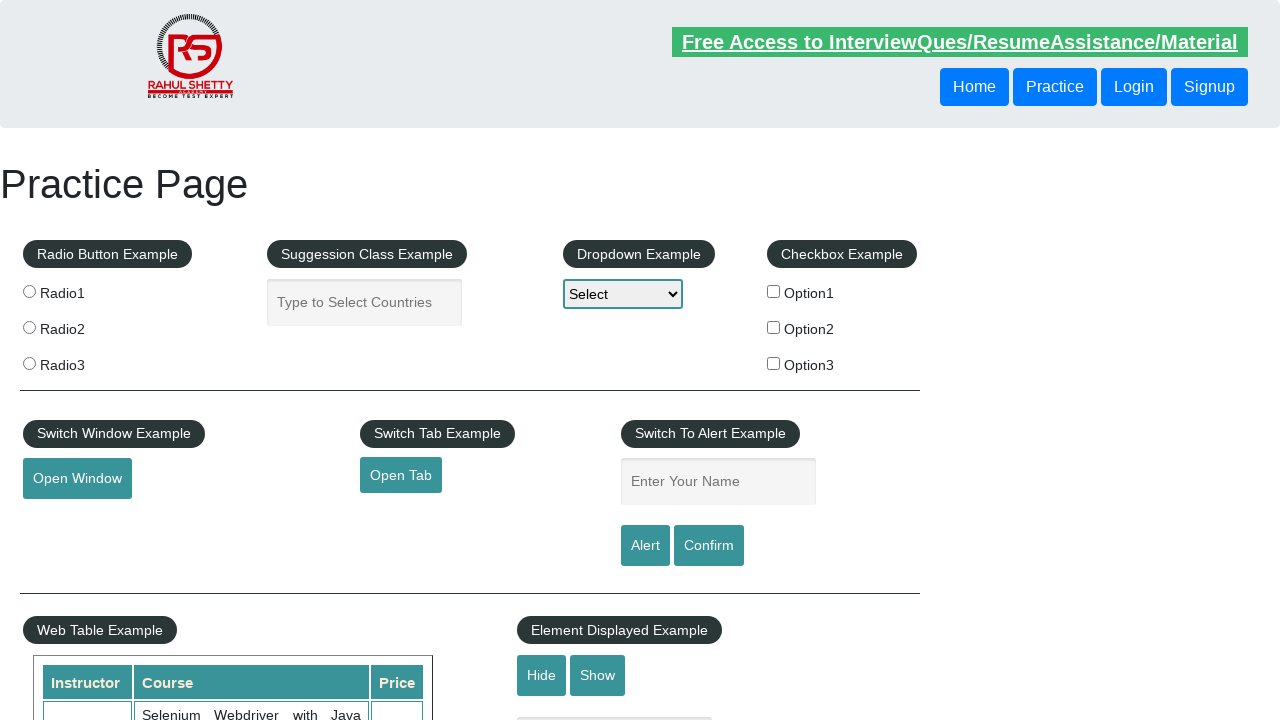

Entered name 'Adrian' in the name text field on //input[@id='name' and @name='enter-name']
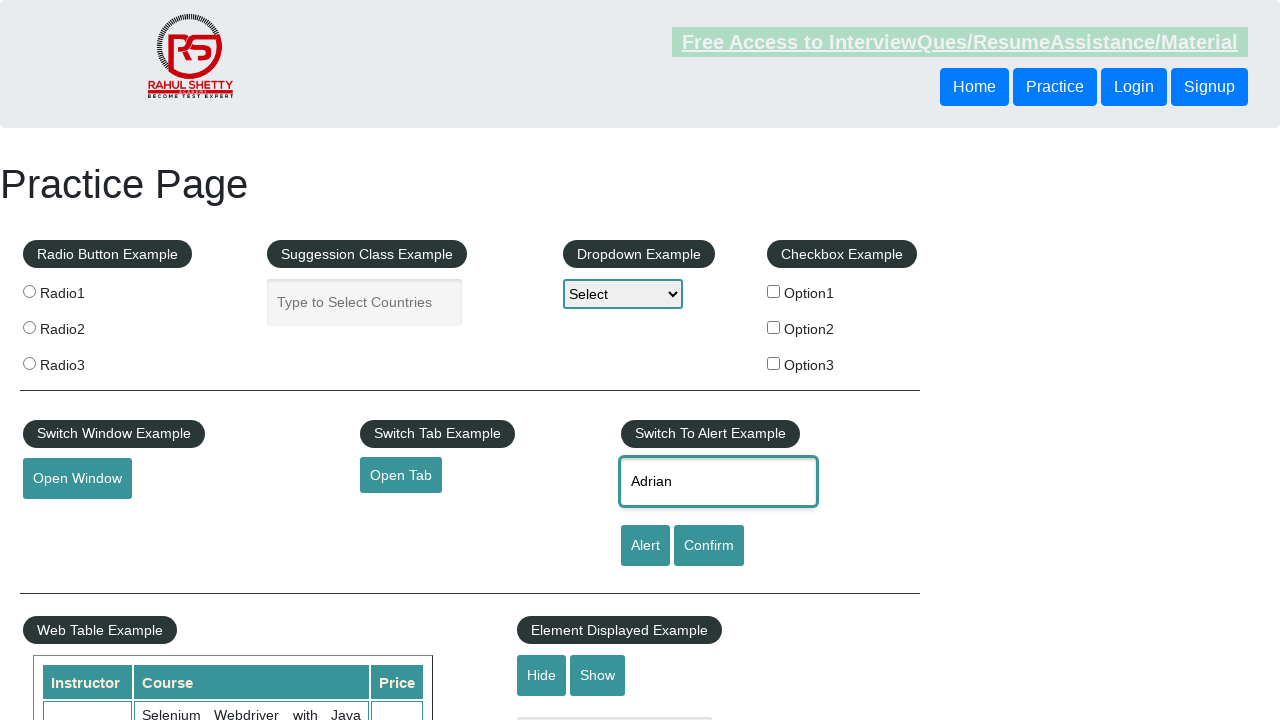

Set up dialog handler to accept confirmation
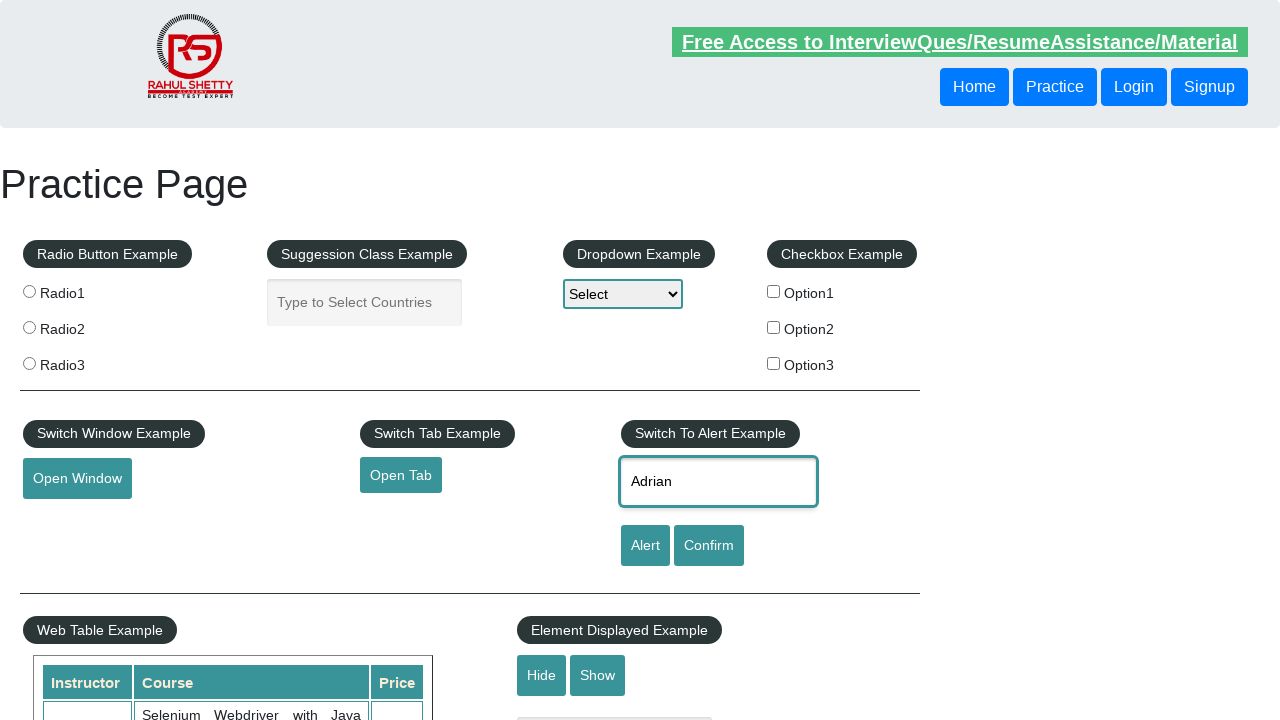

Clicked Confirm button to trigger confirmation dialog at (709, 546) on xpath=//input[@id='confirmbtn' and @value='Confirm']
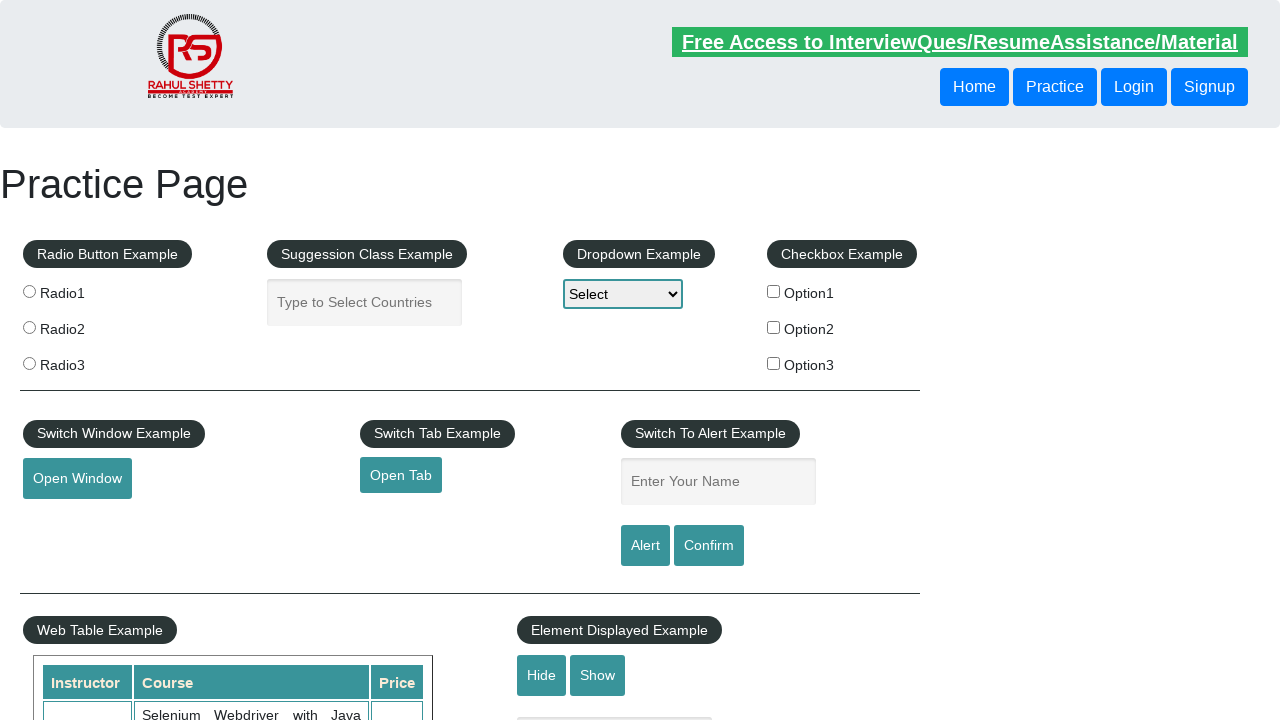

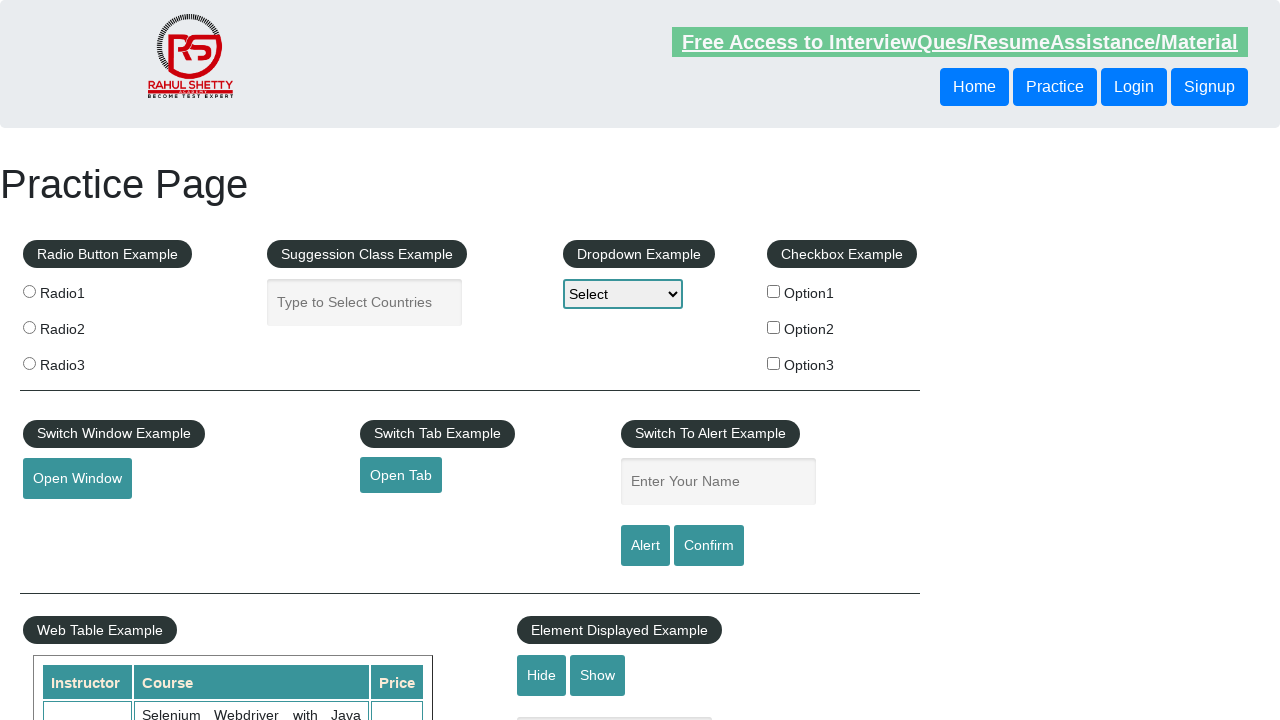